Tests sorting the Due column using semantic class attributes on the second table for better cross-browser compatibility

Starting URL: http://the-internet.herokuapp.com/tables

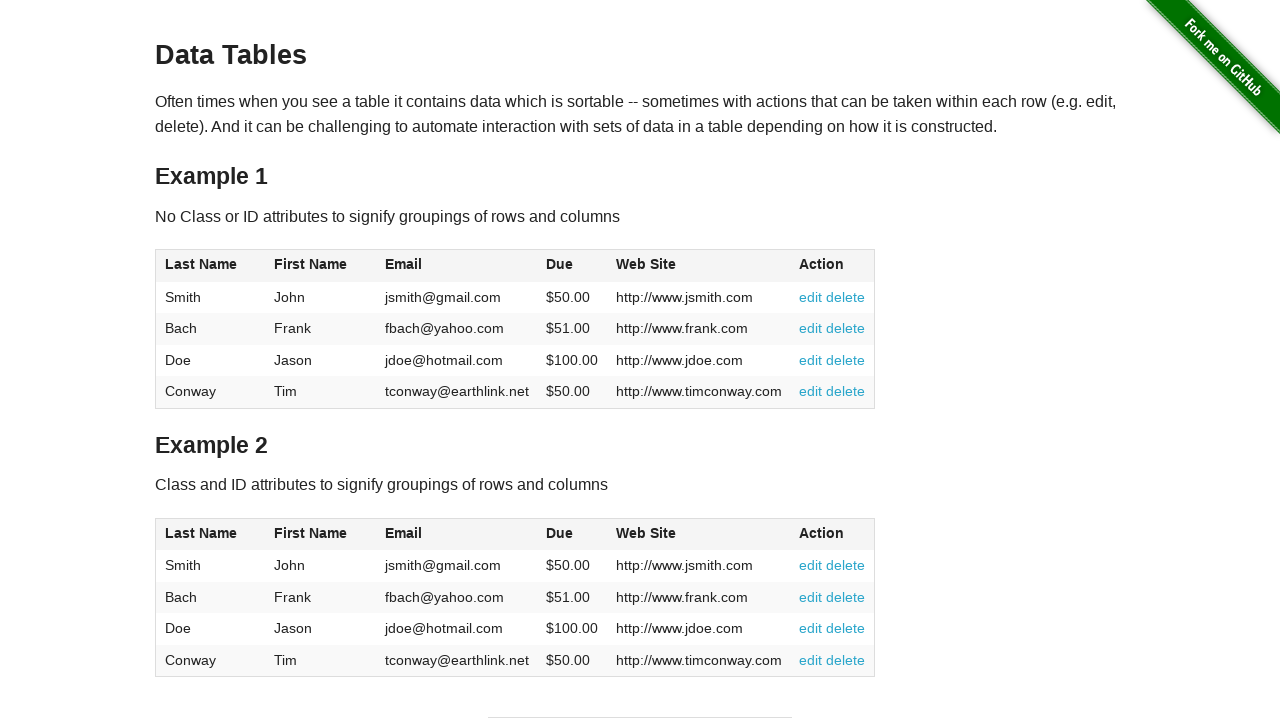

Clicked Due column header in second table to sort at (560, 533) on #table2 thead .dues
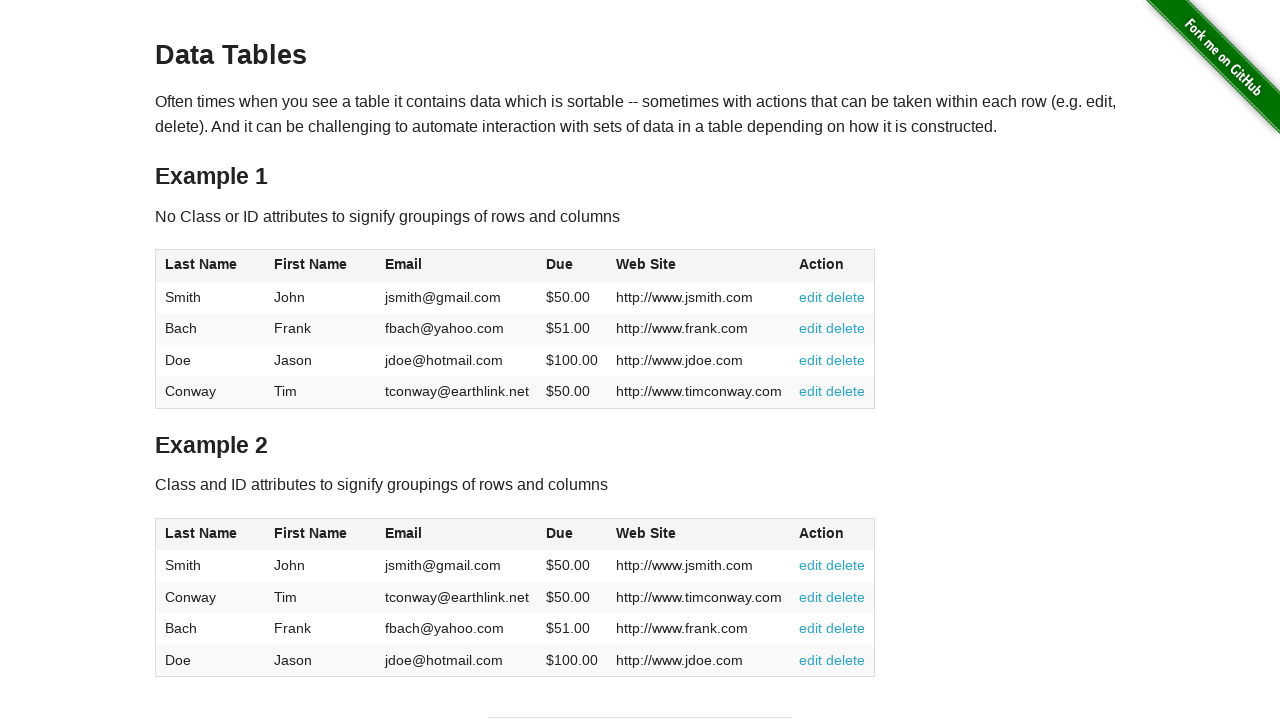

Table sorted and Due column verified in second table
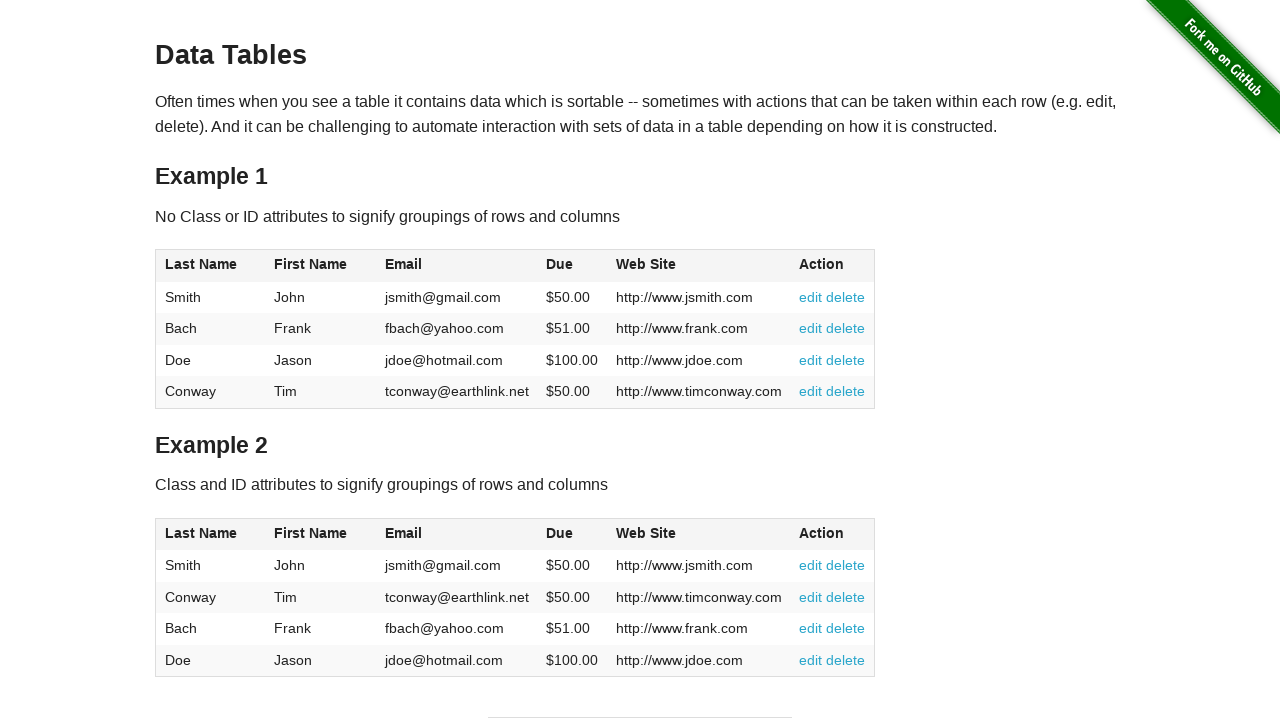

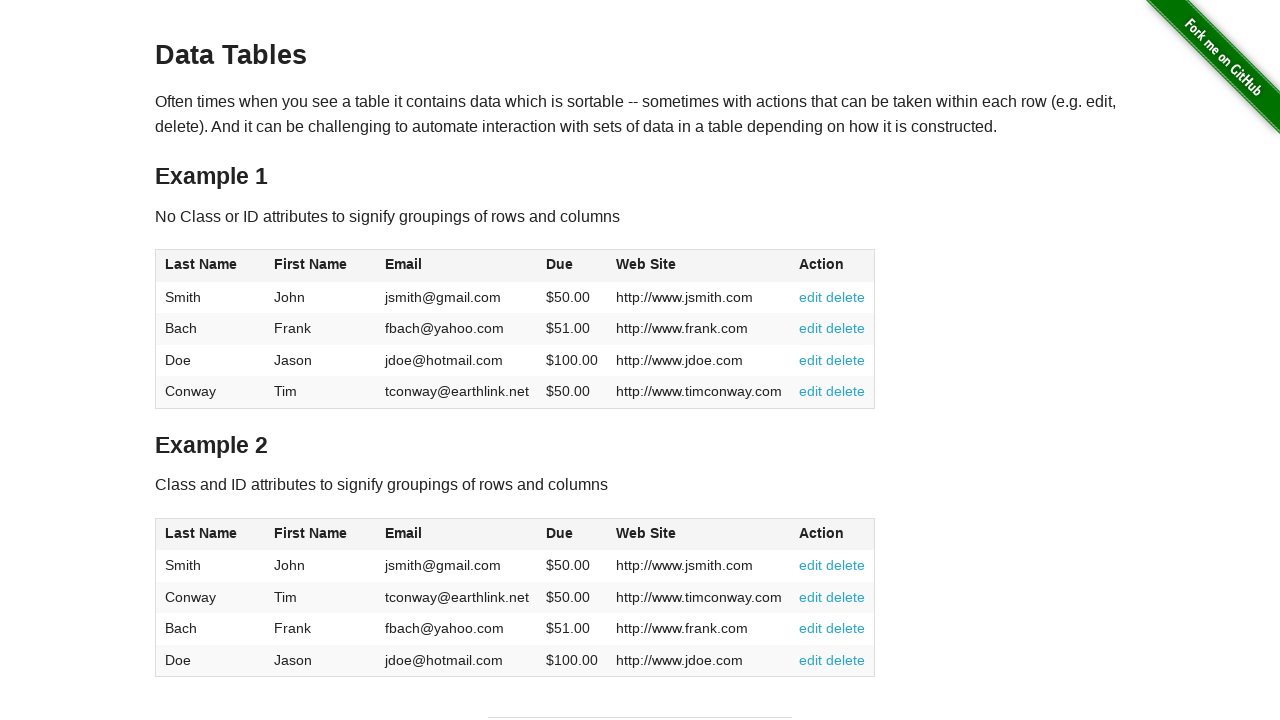